Tests multiple window handling by navigating to Gmail, opening Privacy Policy in a new window, then clicking Terms of Service link

Starting URL: https://www.gmail.com/

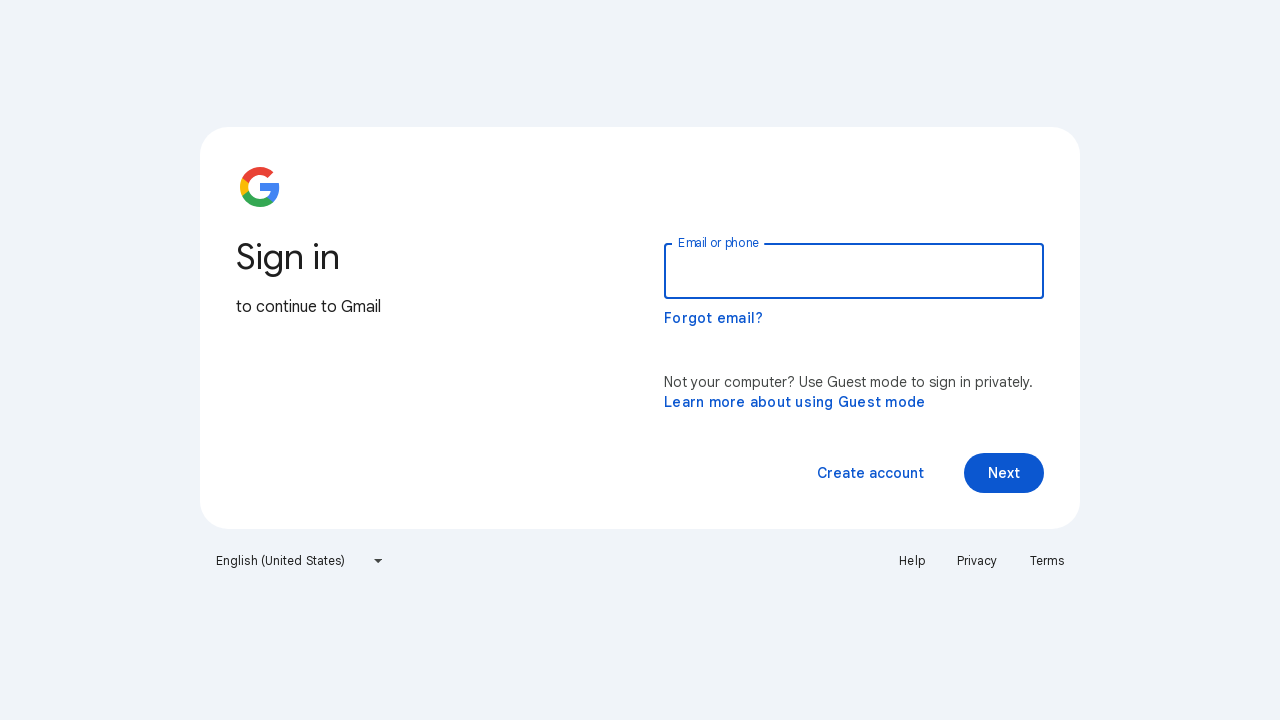

Clicked Privacy link which opened in a new window/tab at (977, 561) on a:has-text('Privacy')
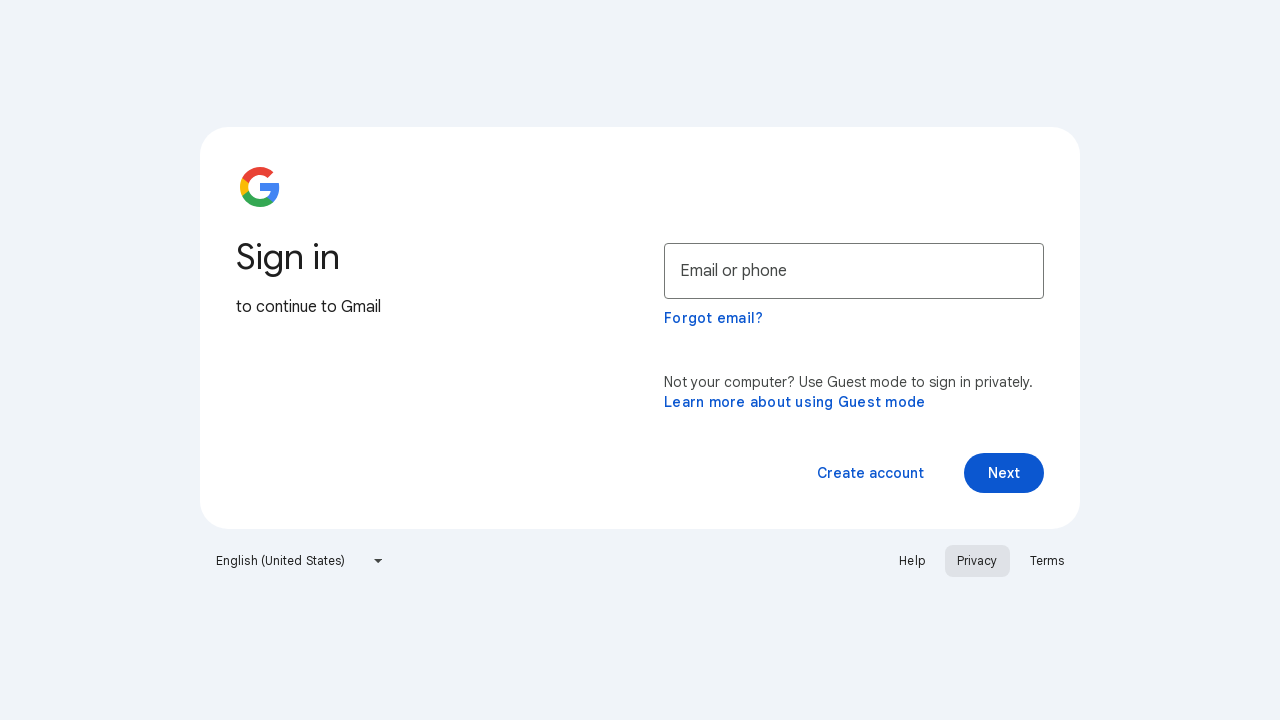

Captured new page object from Privacy window
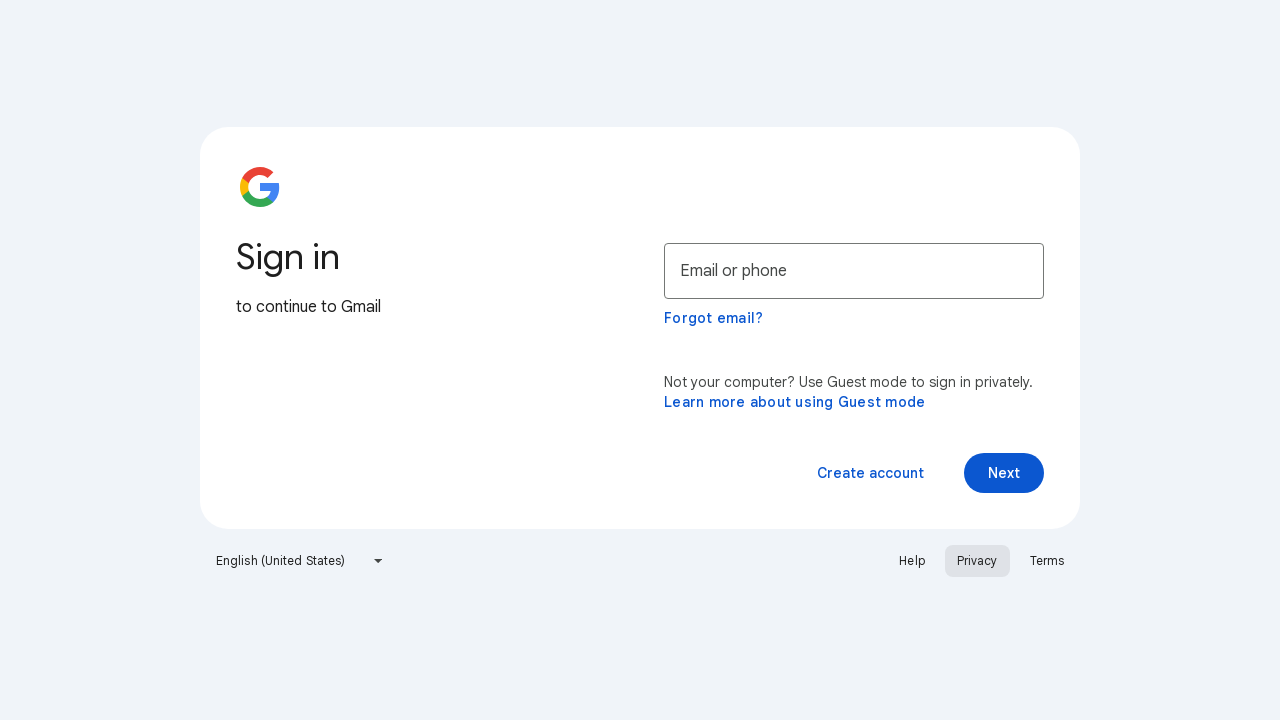

Privacy page loaded in new window
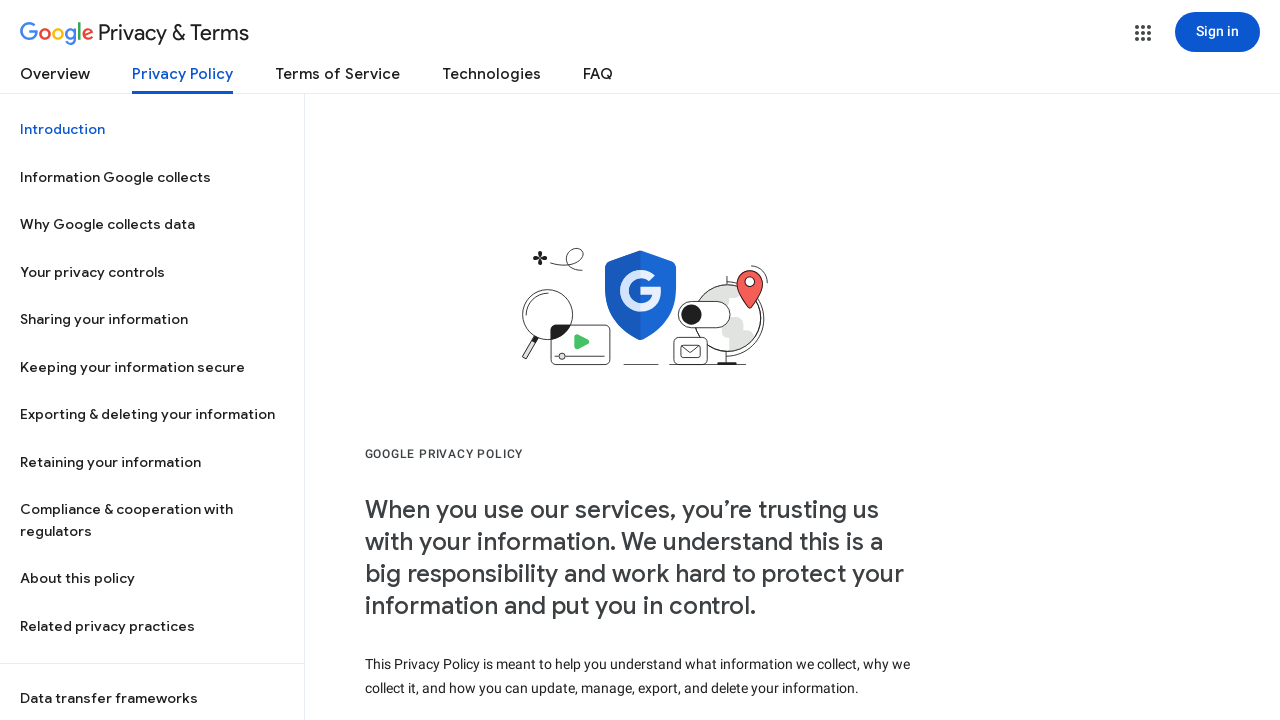

Clicked Terms of Service link on Privacy page at (338, 78) on a:has-text('Terms of Service')
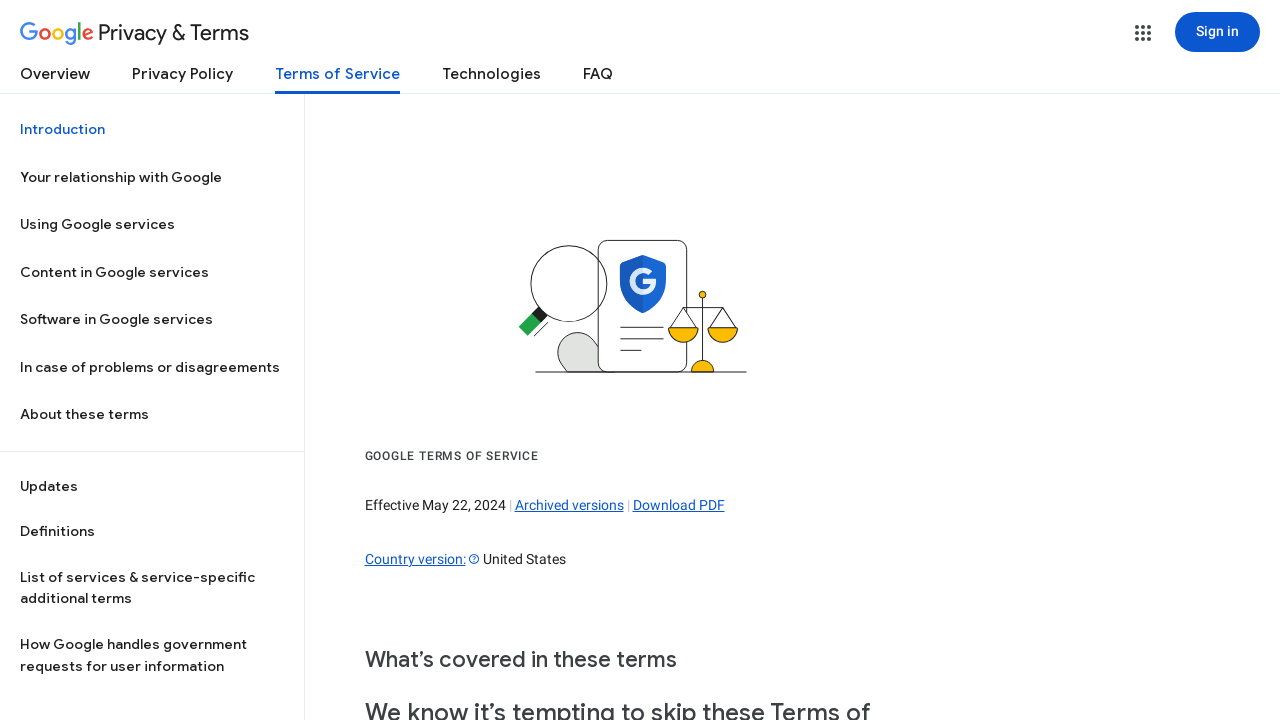

Terms of Service page loaded
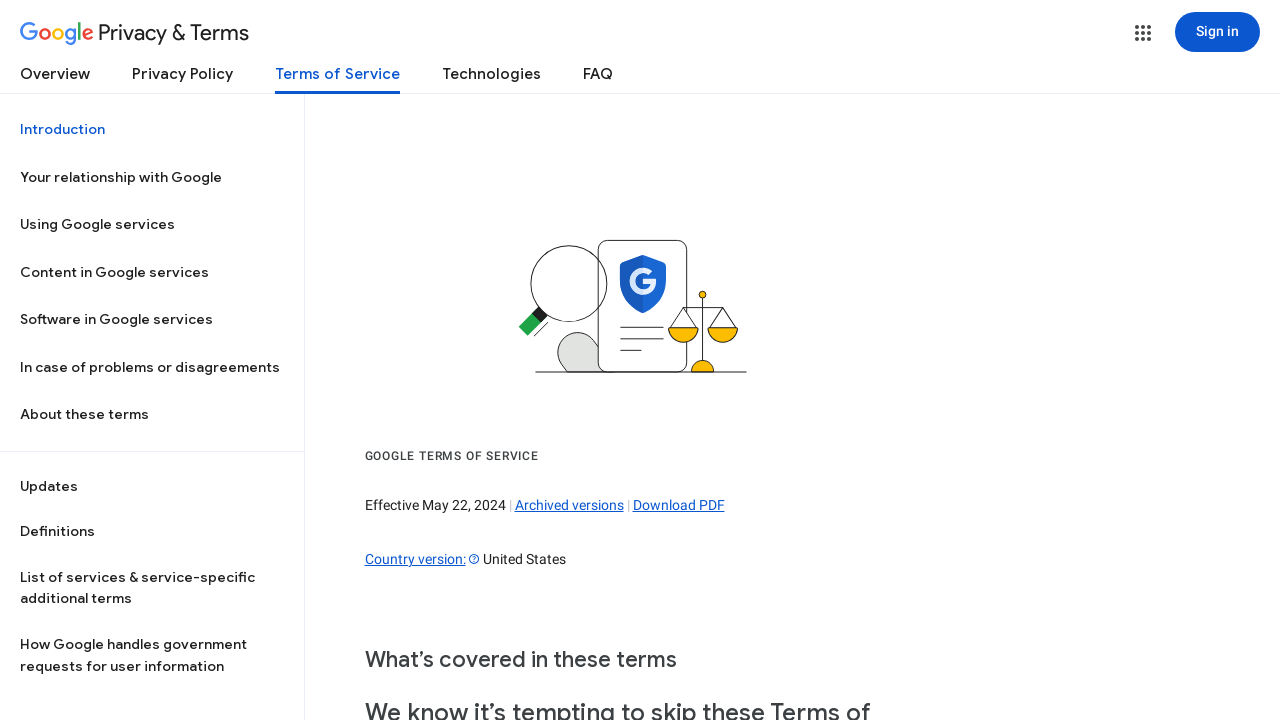

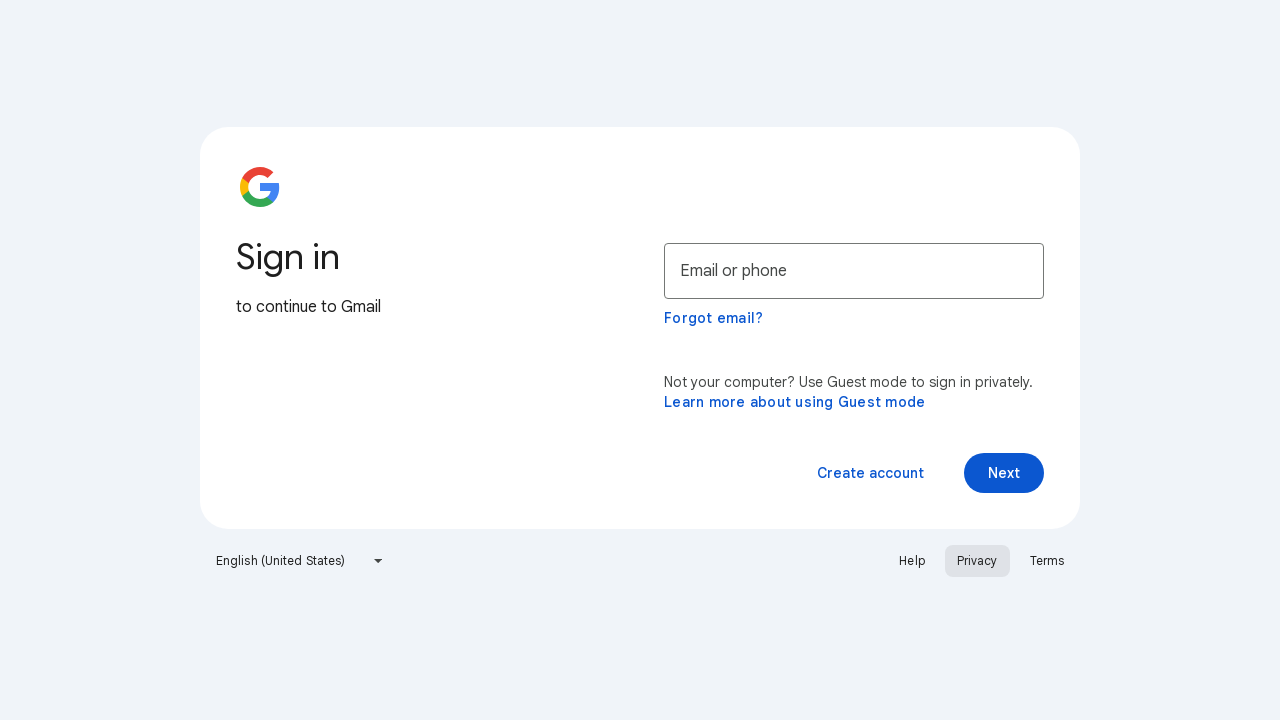